Tests validation error when email is missing @ symbol

Starting URL: https://netology.ru/programs/qa

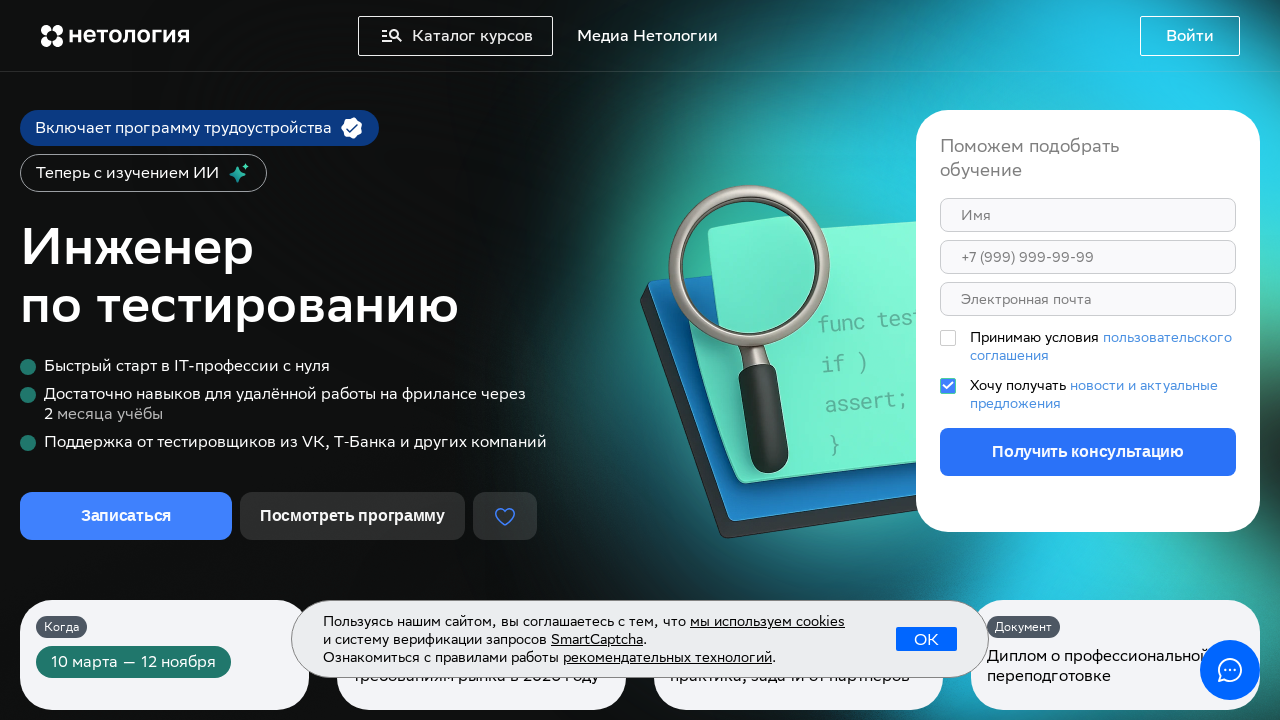

Scrolled to the last form on the page
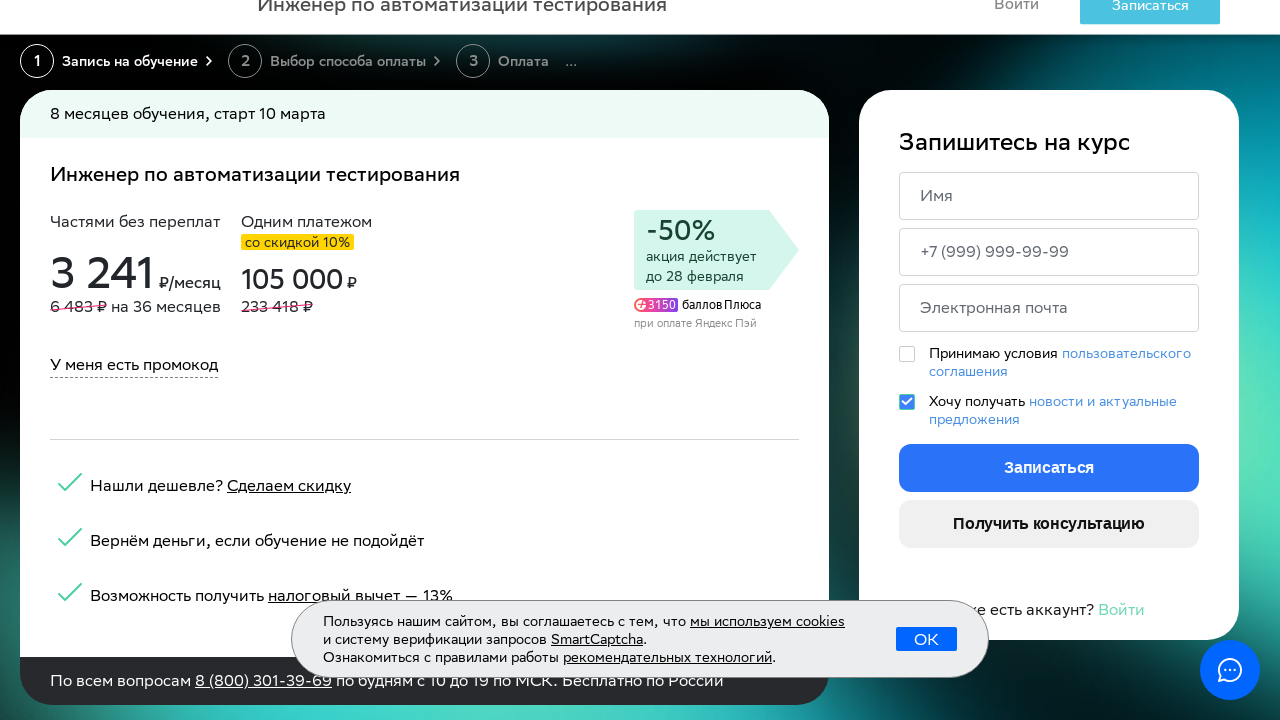

Filled name field with 'Алексей' on form >> nth=-1 >> input[name='name'], input[placeholder*='Имя']
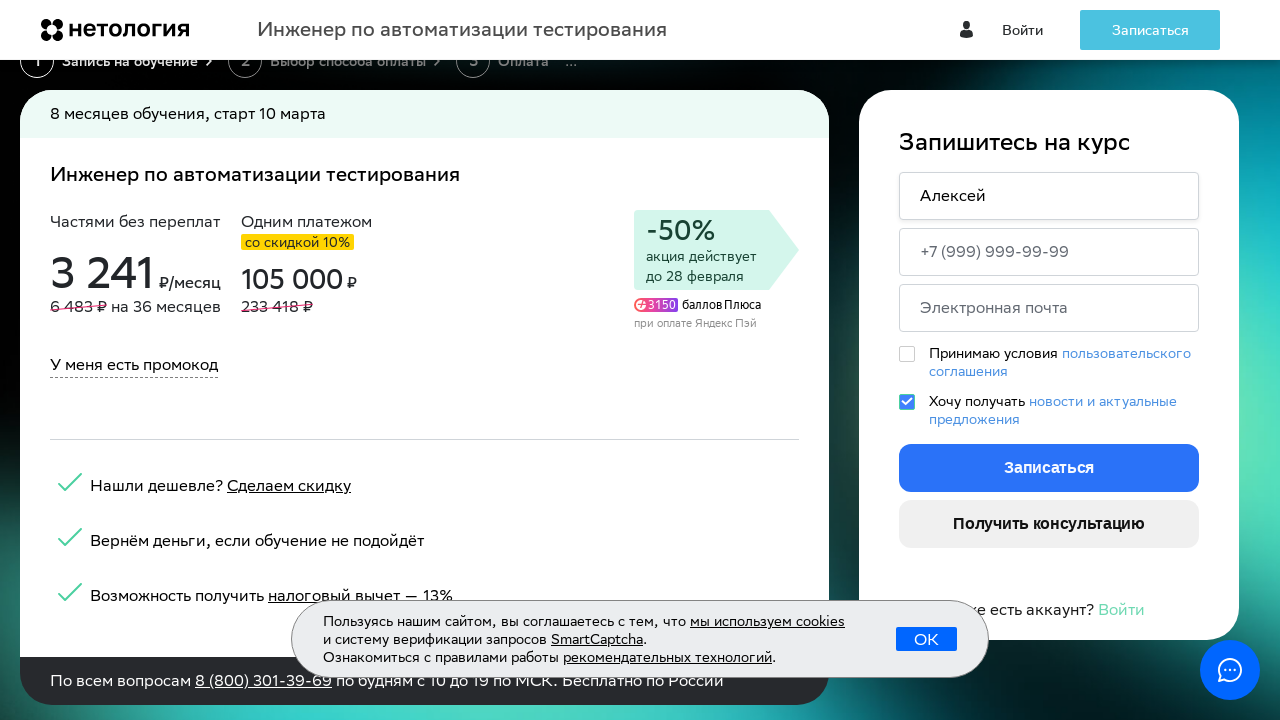

Filled phone field with '89120000000' on form >> nth=-1 >> input[name='phone'], input[placeholder*='Телефон']
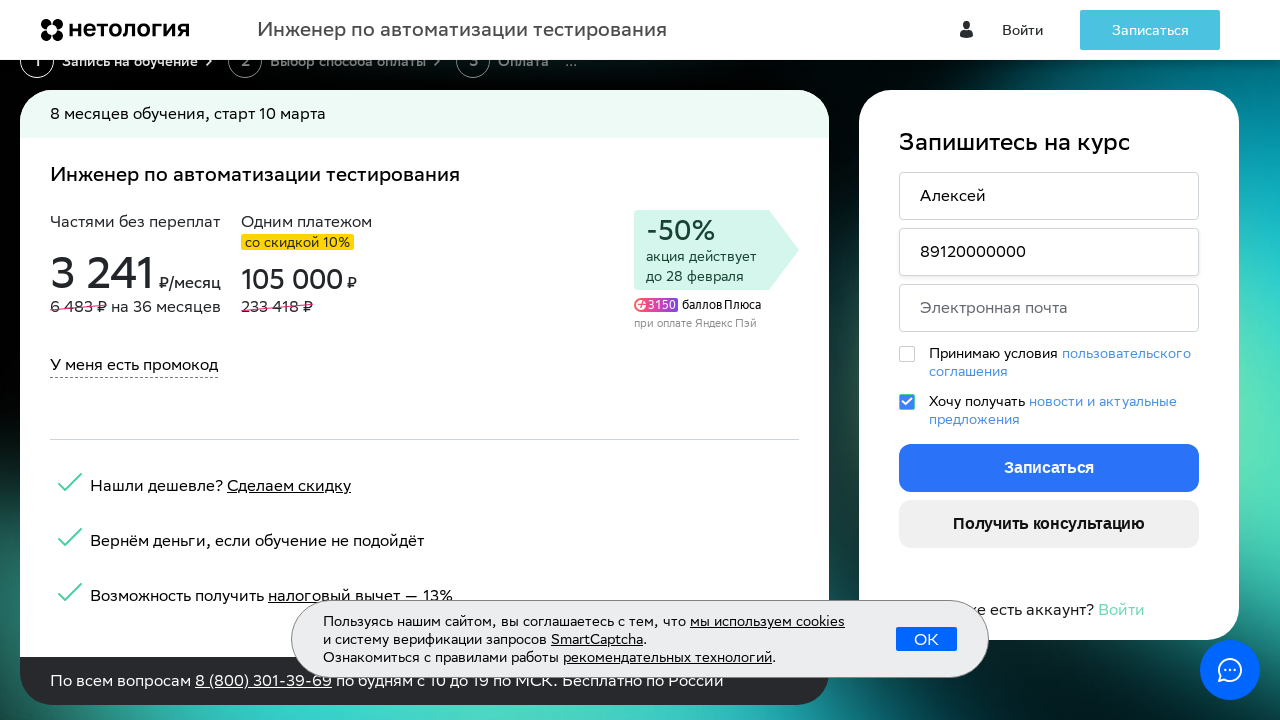

Filled email field with 'testgmail.com' (missing @ symbol) on form >> nth=-1 >> input[name='email'], input[placeholder*='почта'], input[type='
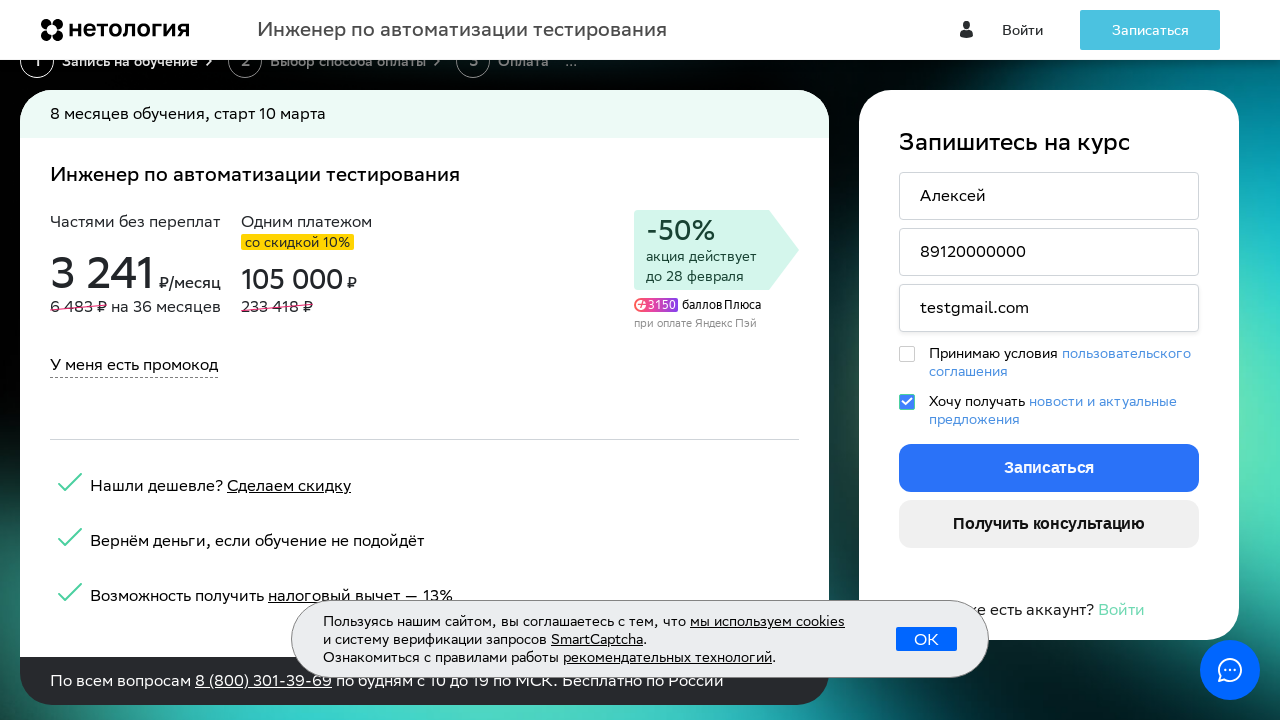

Clicked the enrollment button at (1049, 468) on form >> nth=-1 >> button:has-text('Записаться')
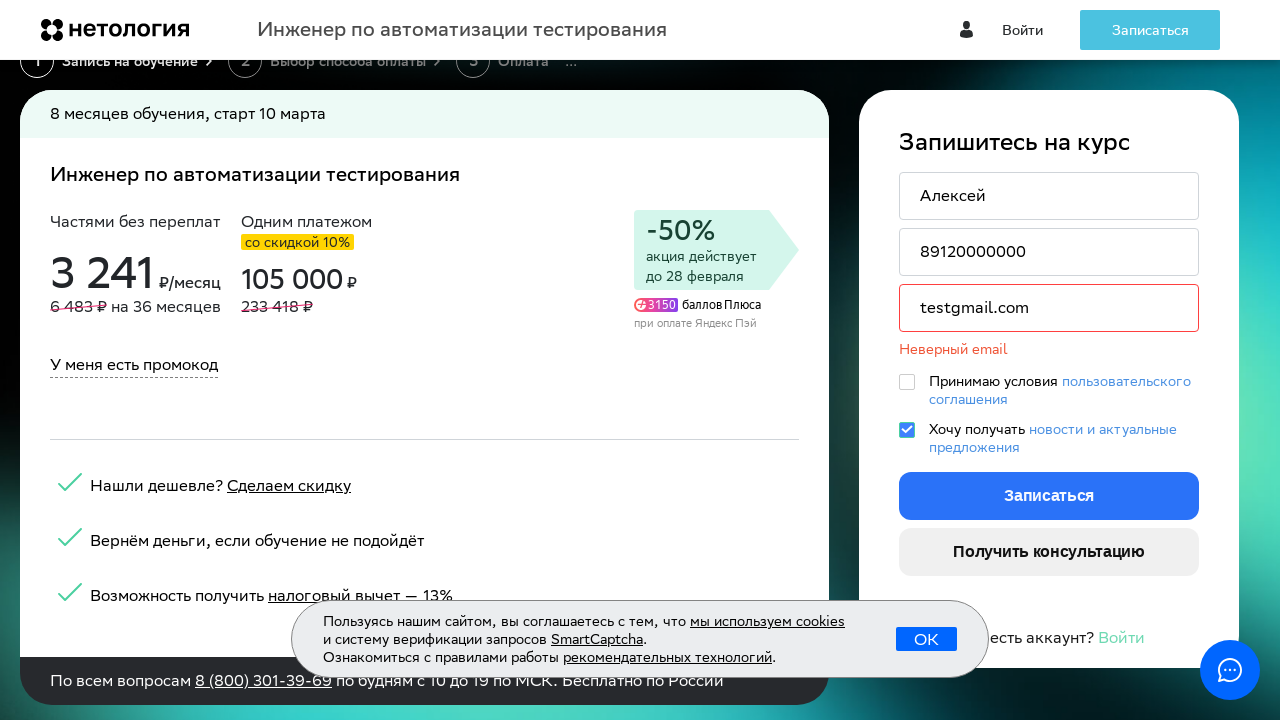

Verified email validation error message appeared
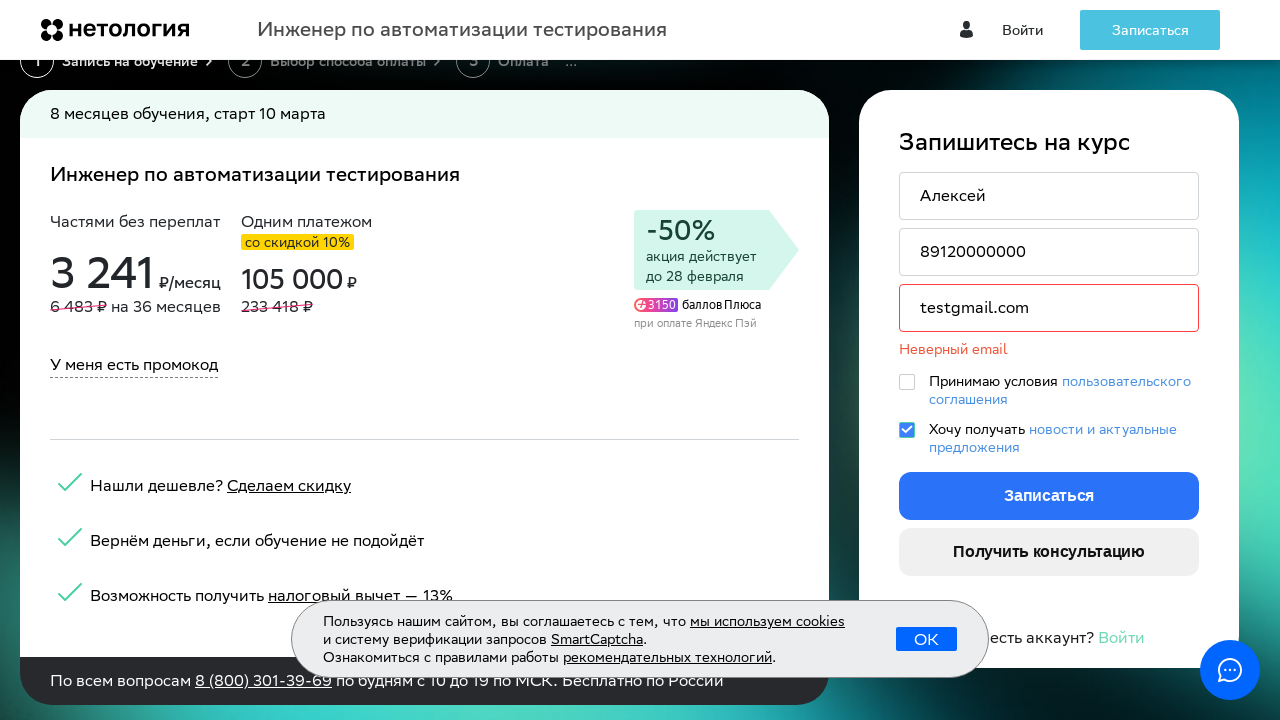

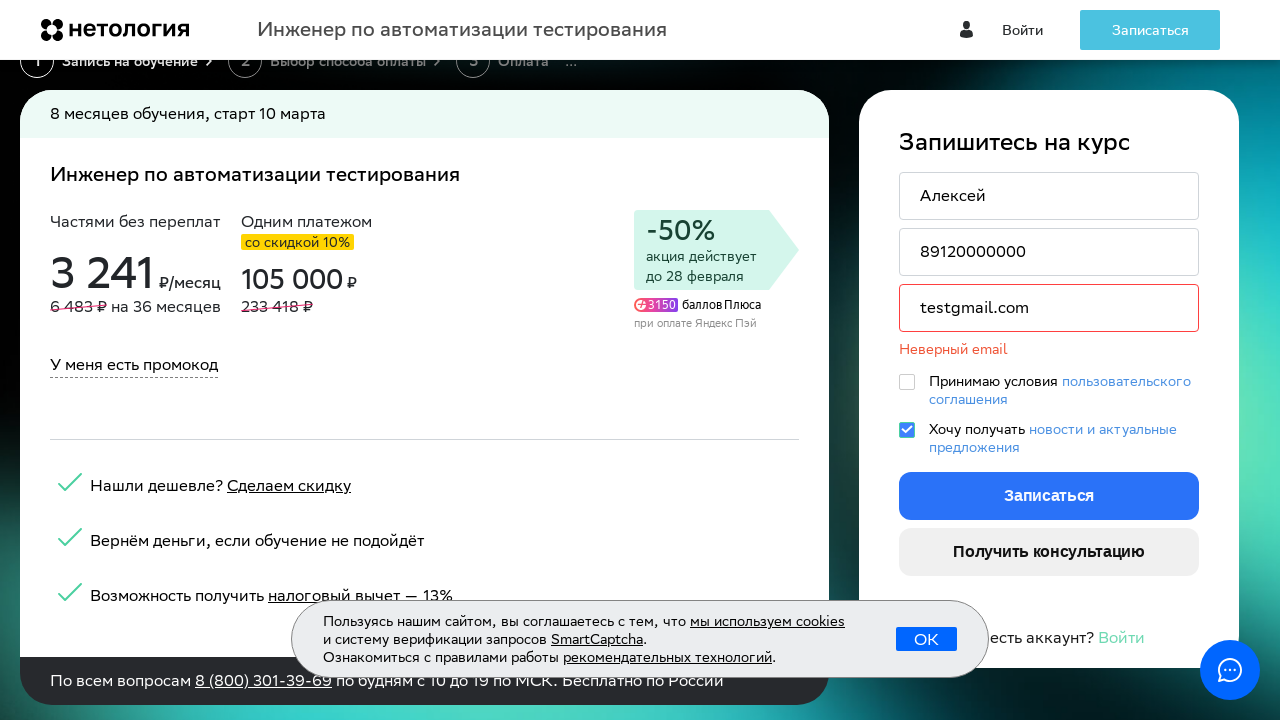